Tests checkbox functionality by clicking multiple checkboxes in various combinations to verify their toggle behavior

Starting URL: https://formy-project.herokuapp.com/checkbox

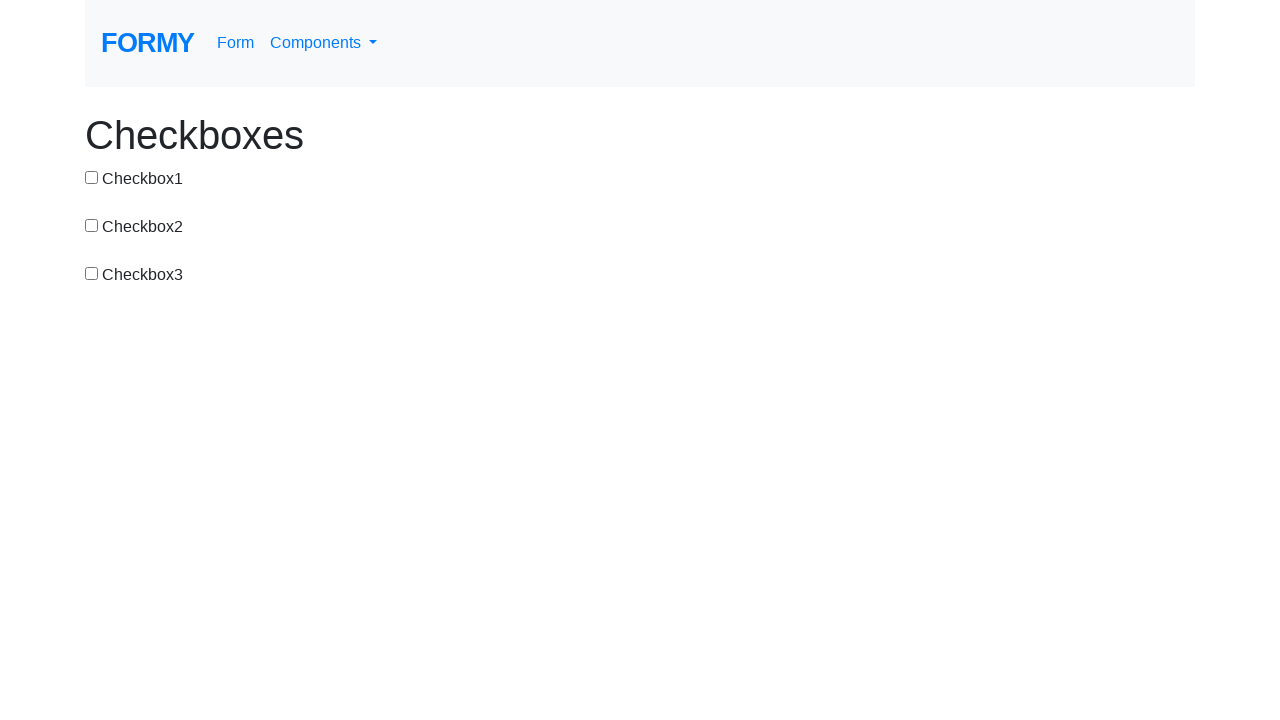

Clicked checkbox 1 at (92, 177) on #checkbox-1
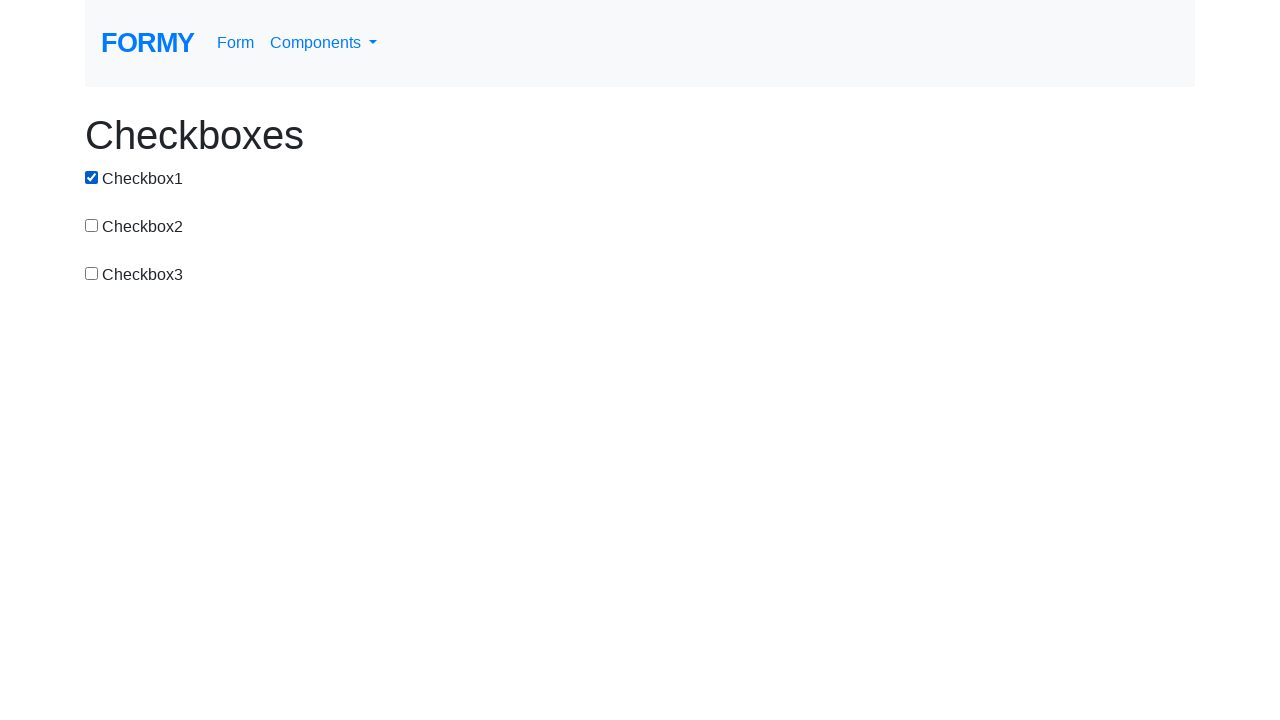

Clicked checkbox 2 at (92, 225) on input[value='checkbox-2']
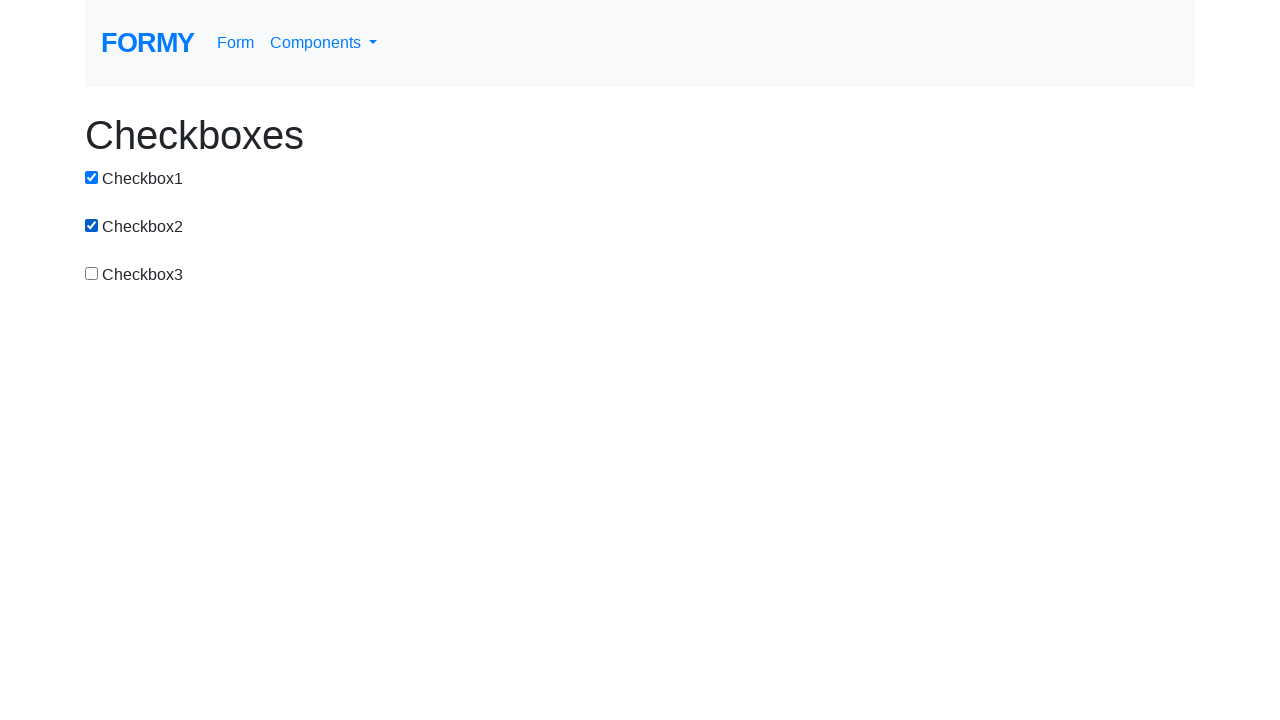

Clicked checkbox 1 to uncheck it at (92, 177) on #checkbox-1
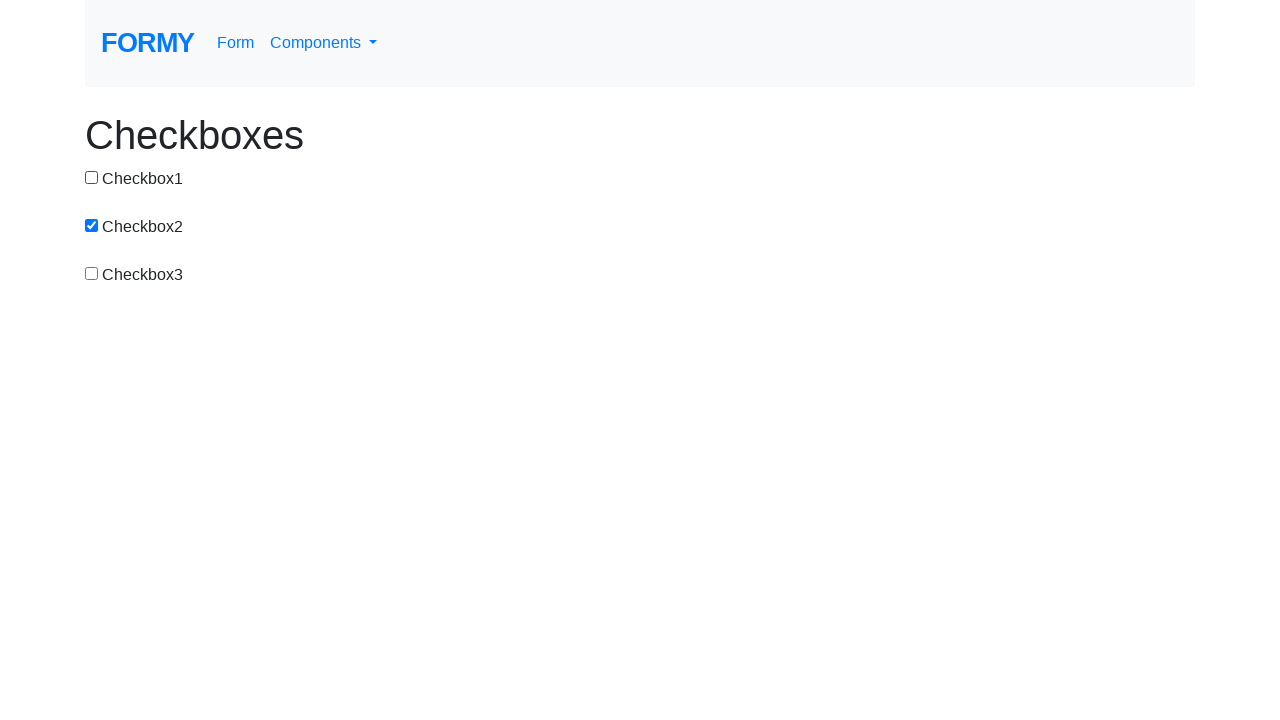

Clicked checkbox 3 at (92, 273) on #checkbox-3
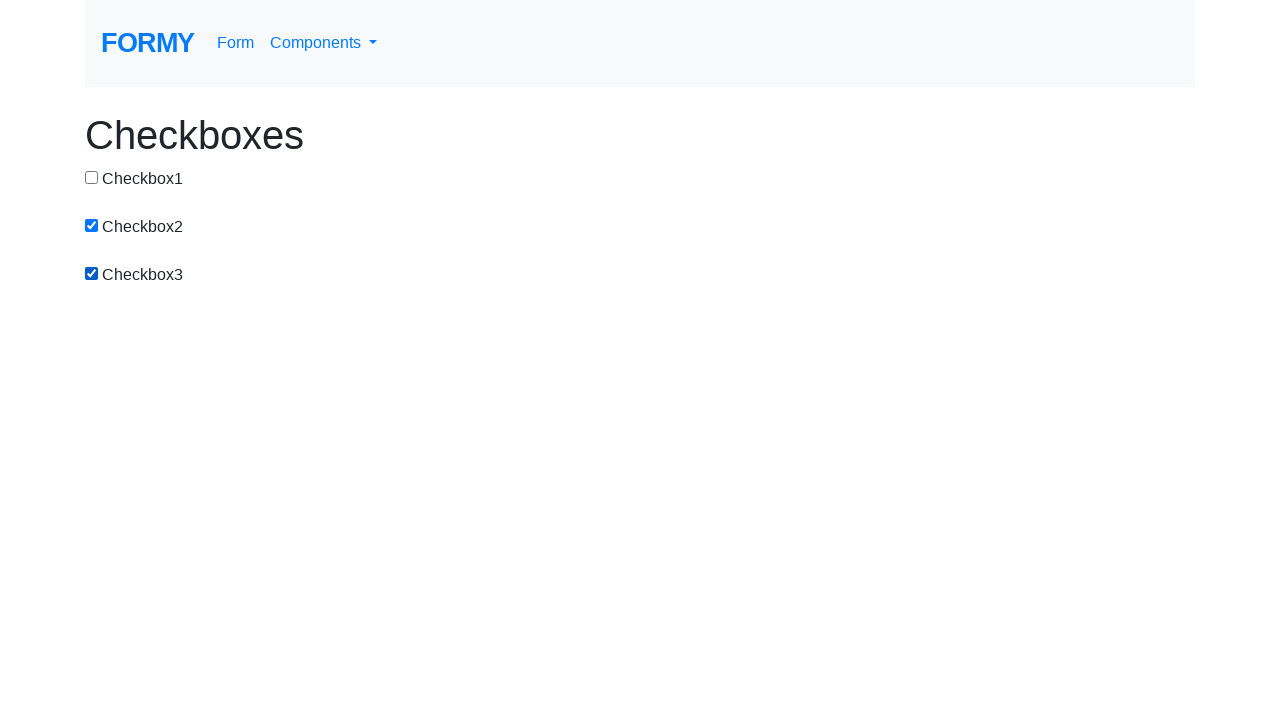

Clicked checkbox 2 to uncheck it at (92, 225) on input[value='checkbox-2']
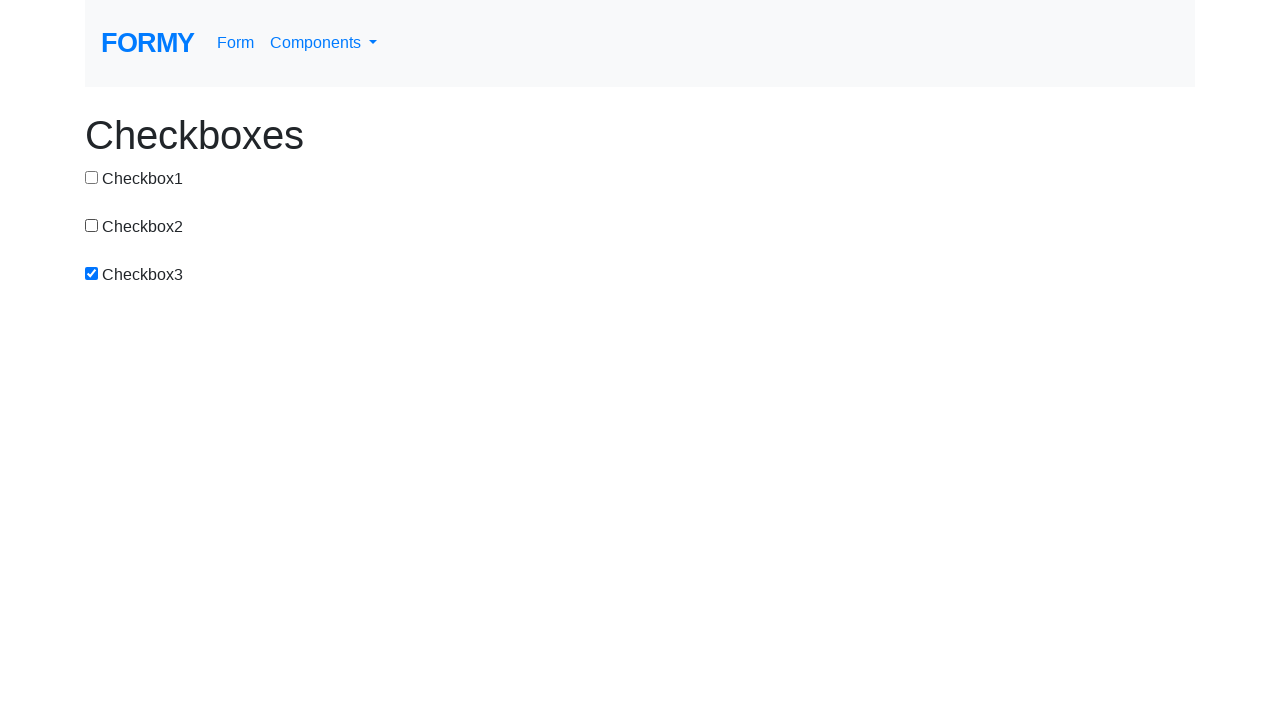

Clicked checkbox 1 to check it at (92, 177) on #checkbox-1
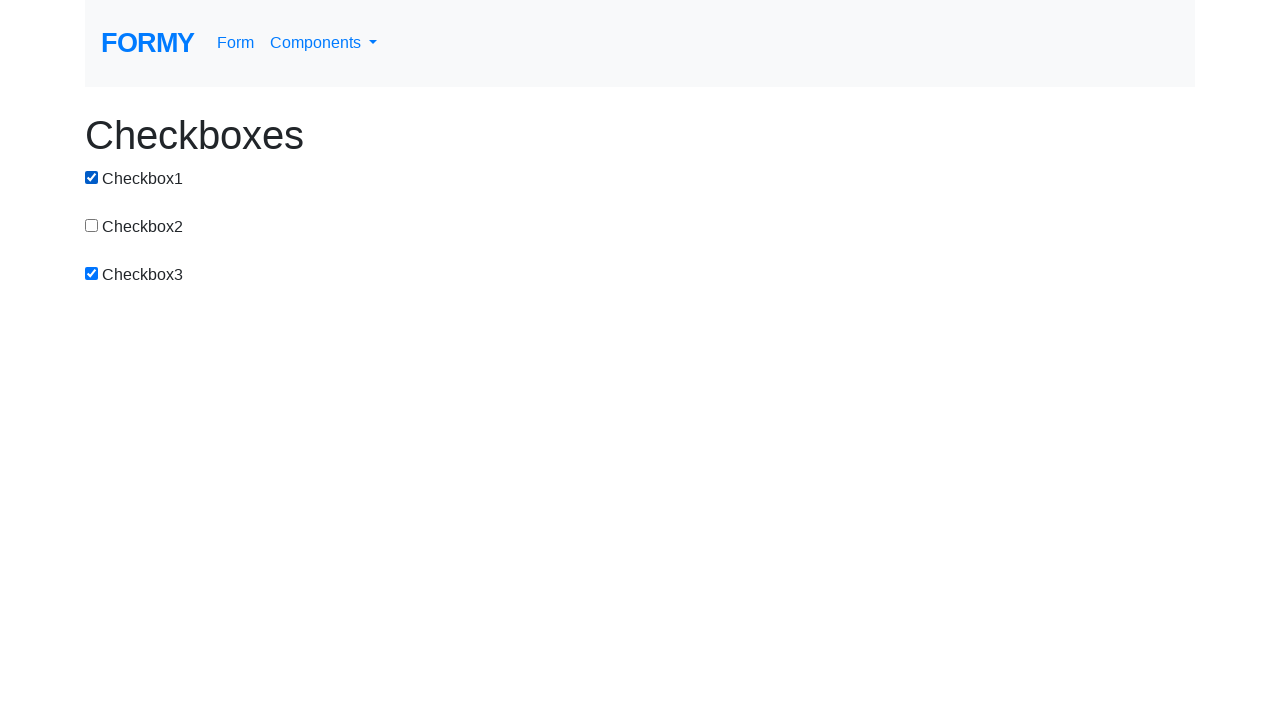

Clicked checkbox 2 to check it at (92, 225) on input[value='checkbox-2']
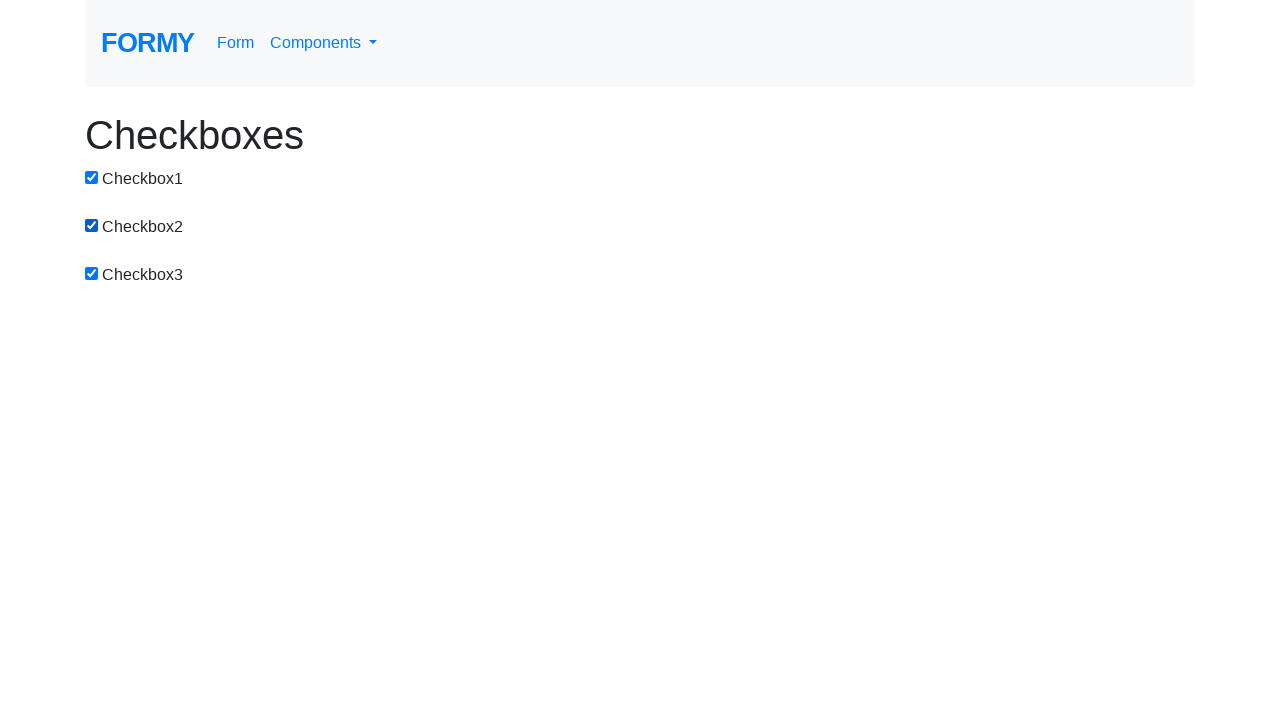

Toggled checkbox 1 in first set at (92, 177) on #checkbox-1
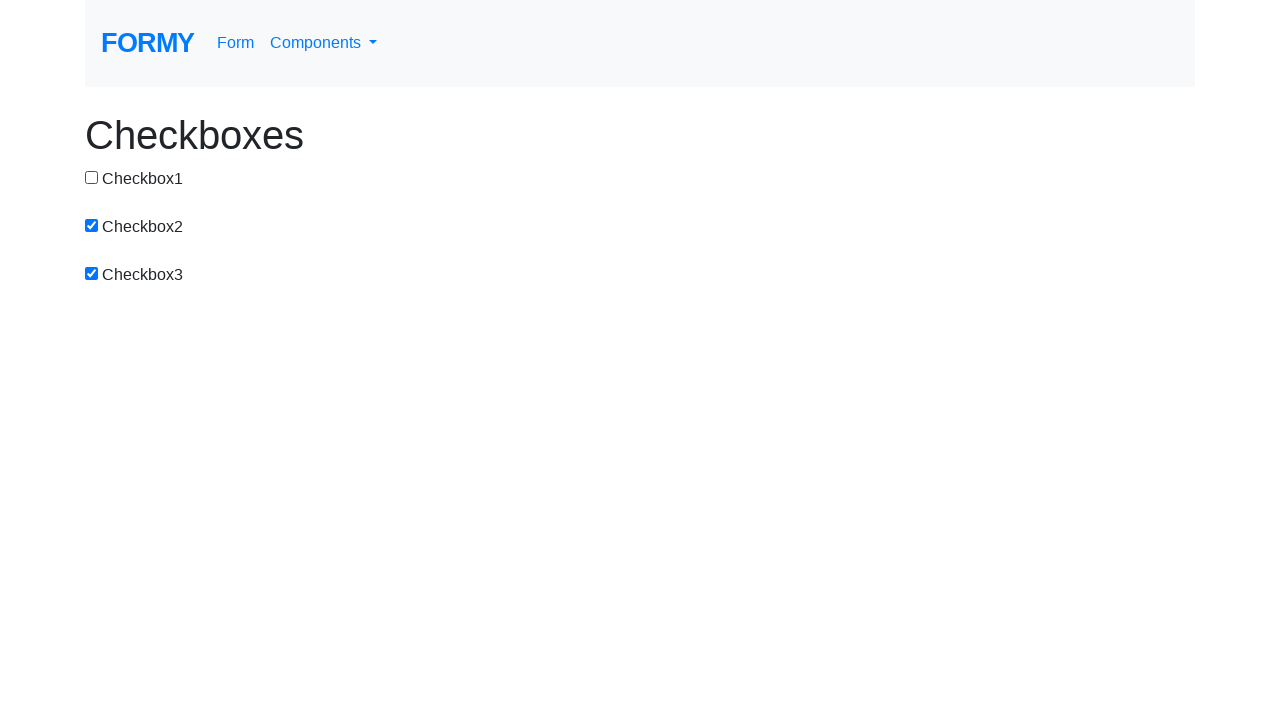

Toggled checkbox 2 in first set at (92, 225) on input[value='checkbox-2']
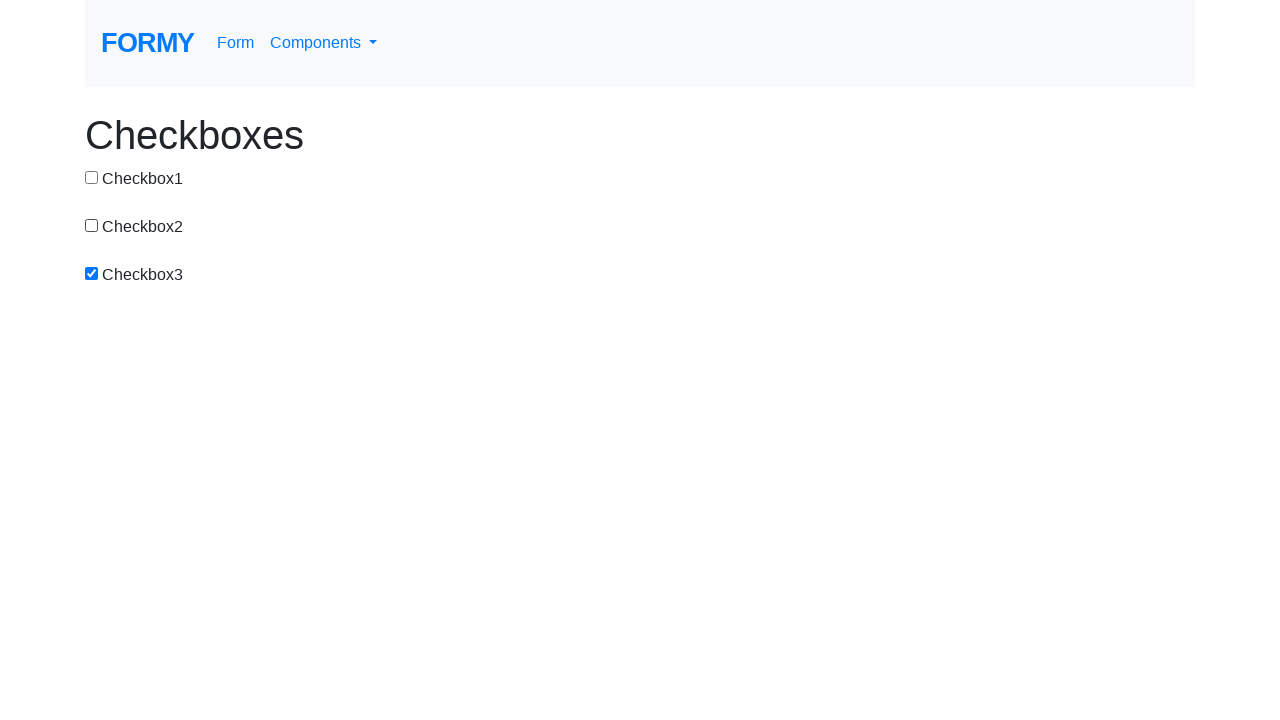

Toggled checkbox 3 in first set at (92, 273) on #checkbox-3
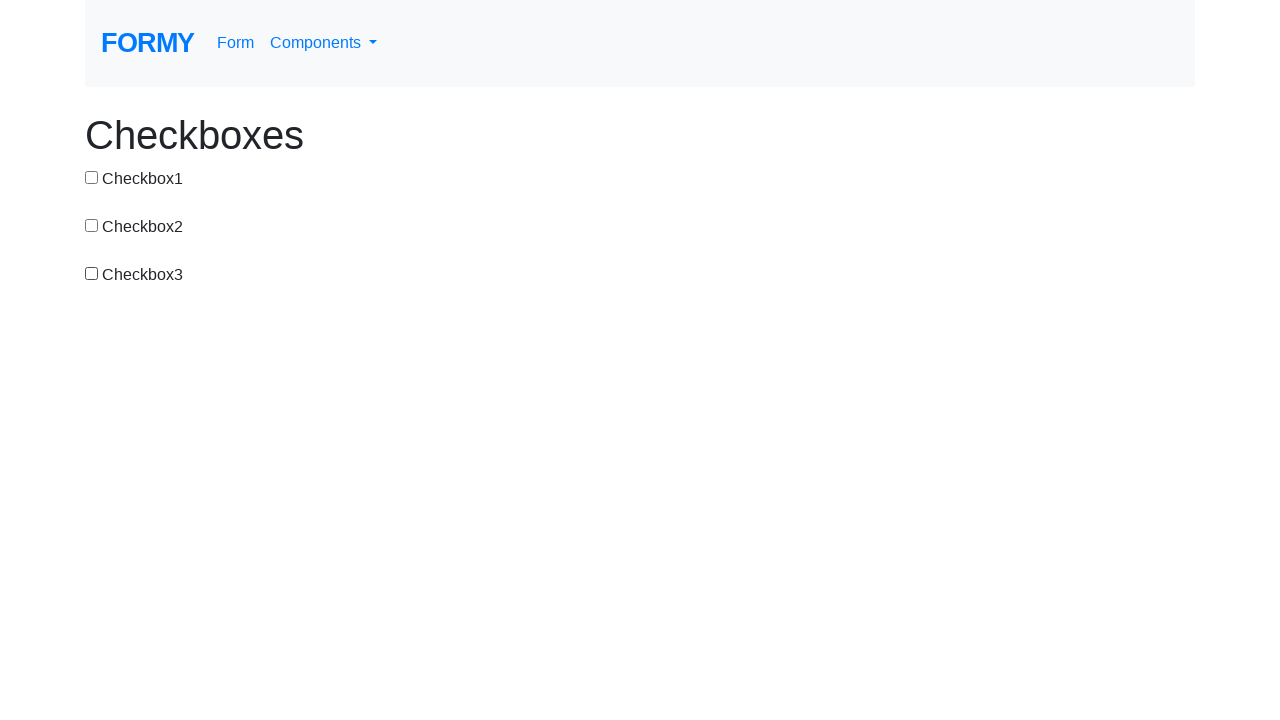

Toggled checkbox 1 in second set at (92, 177) on #checkbox-1
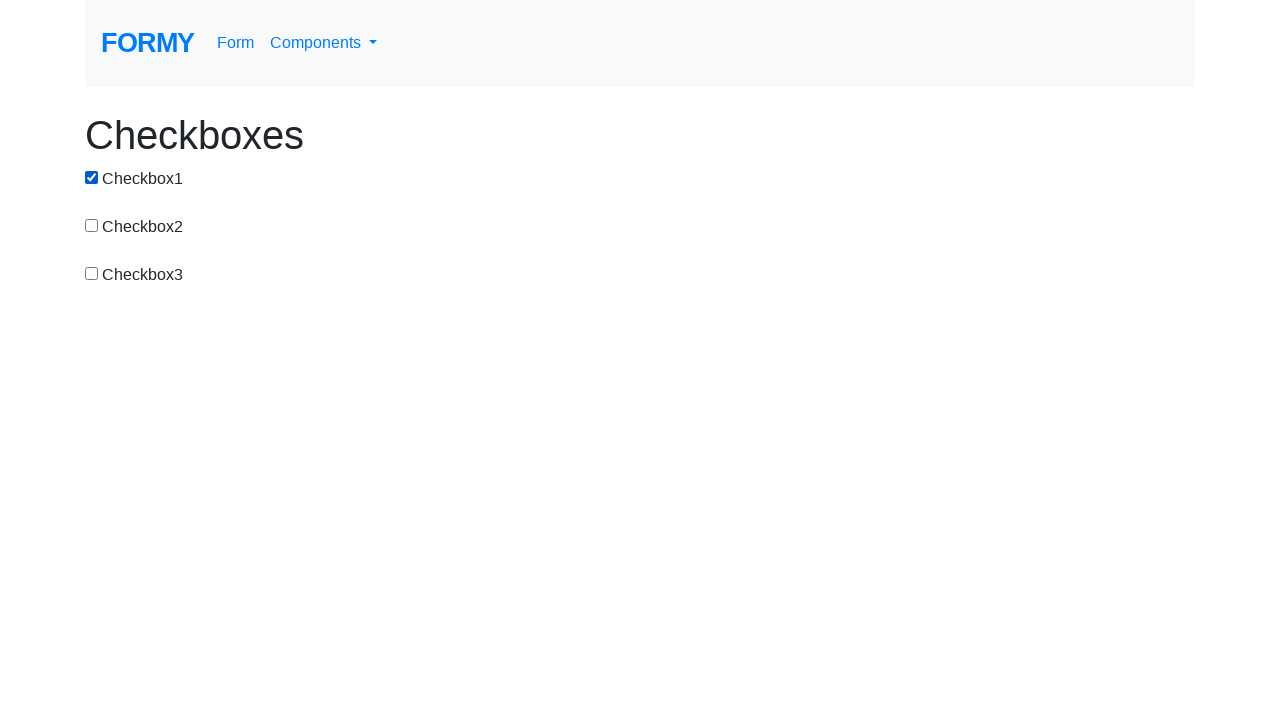

Toggled checkbox 2 in second set at (92, 225) on input[value='checkbox-2']
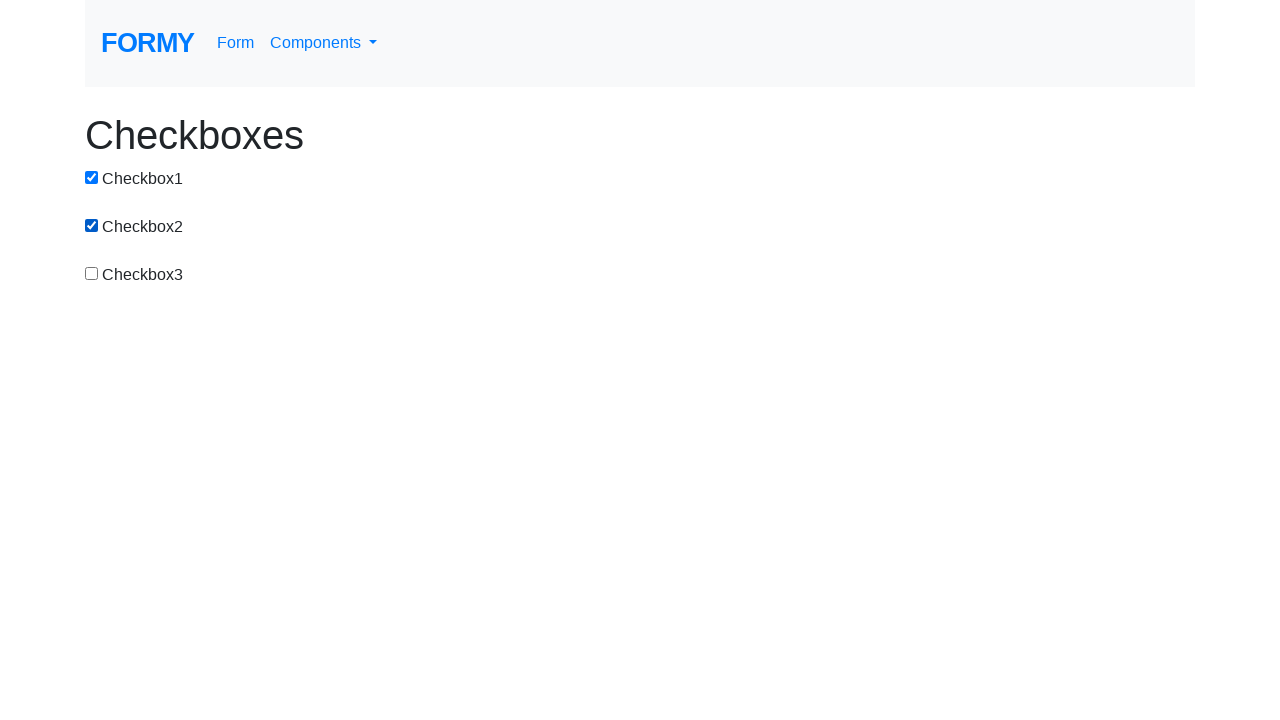

Toggled checkbox 3 in second set at (92, 273) on #checkbox-3
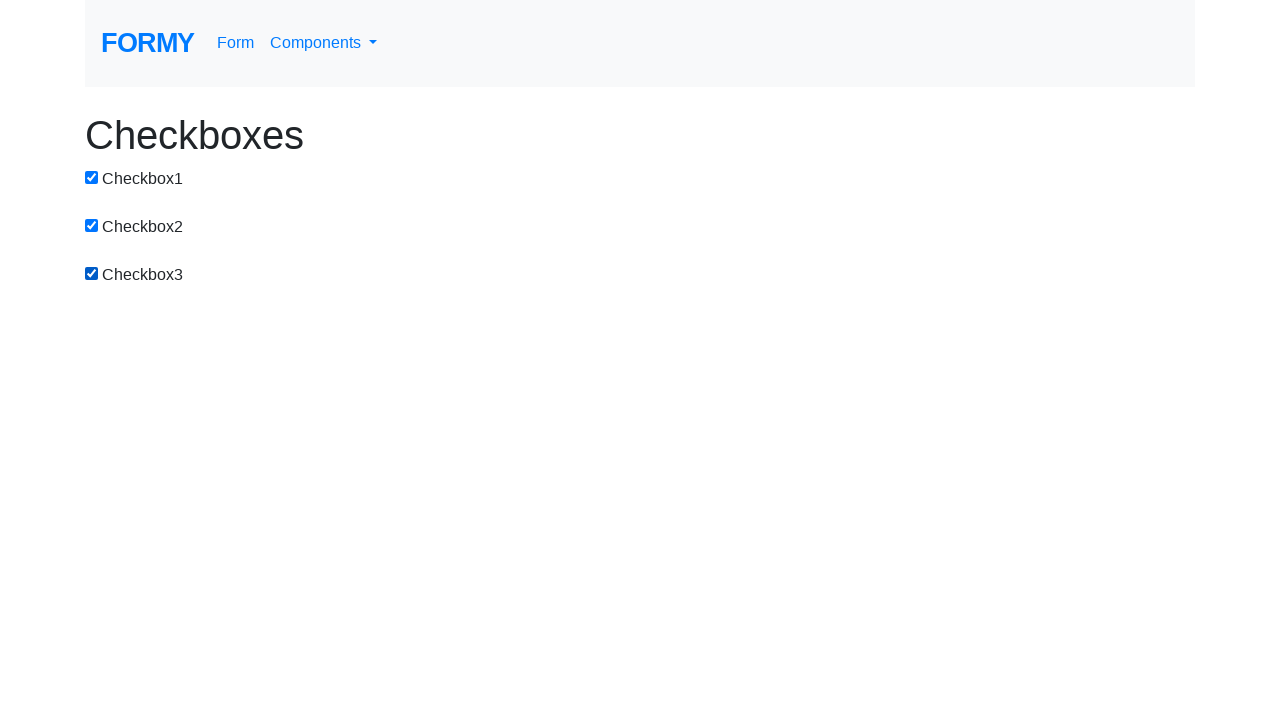

Toggled checkbox 1 in third set at (92, 177) on #checkbox-1
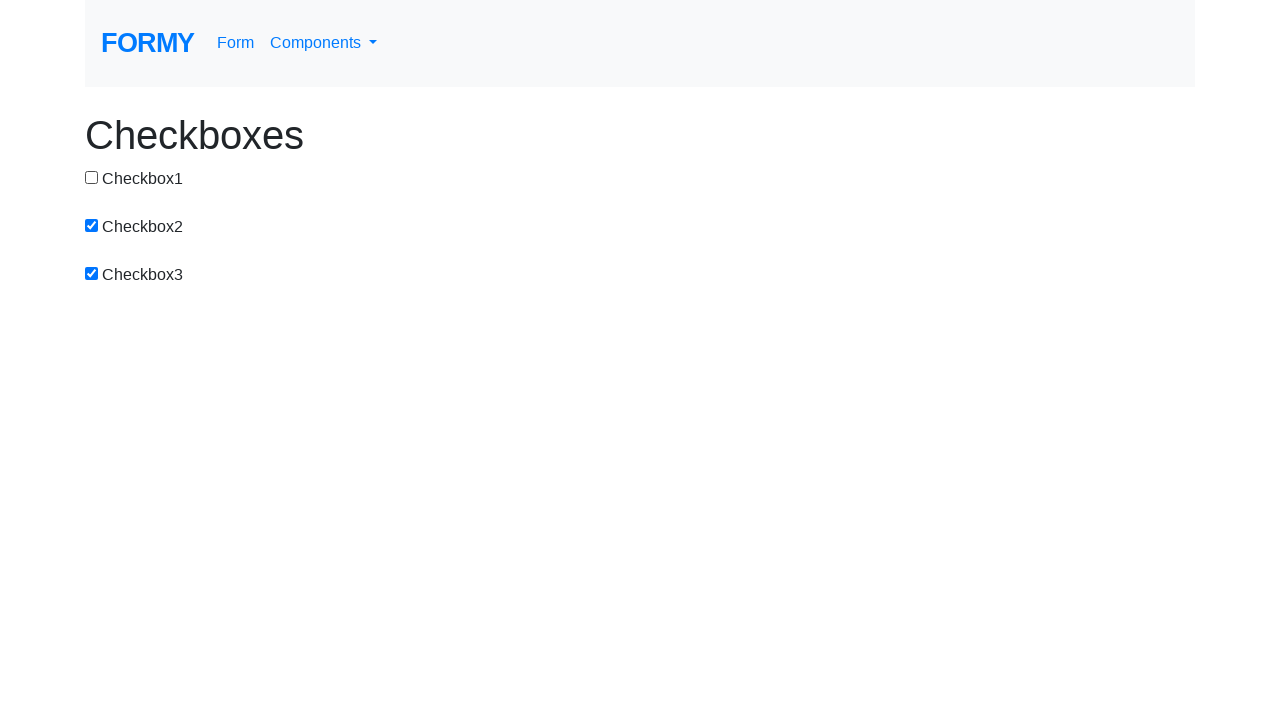

Toggled checkbox 2 in third set at (92, 225) on input[value='checkbox-2']
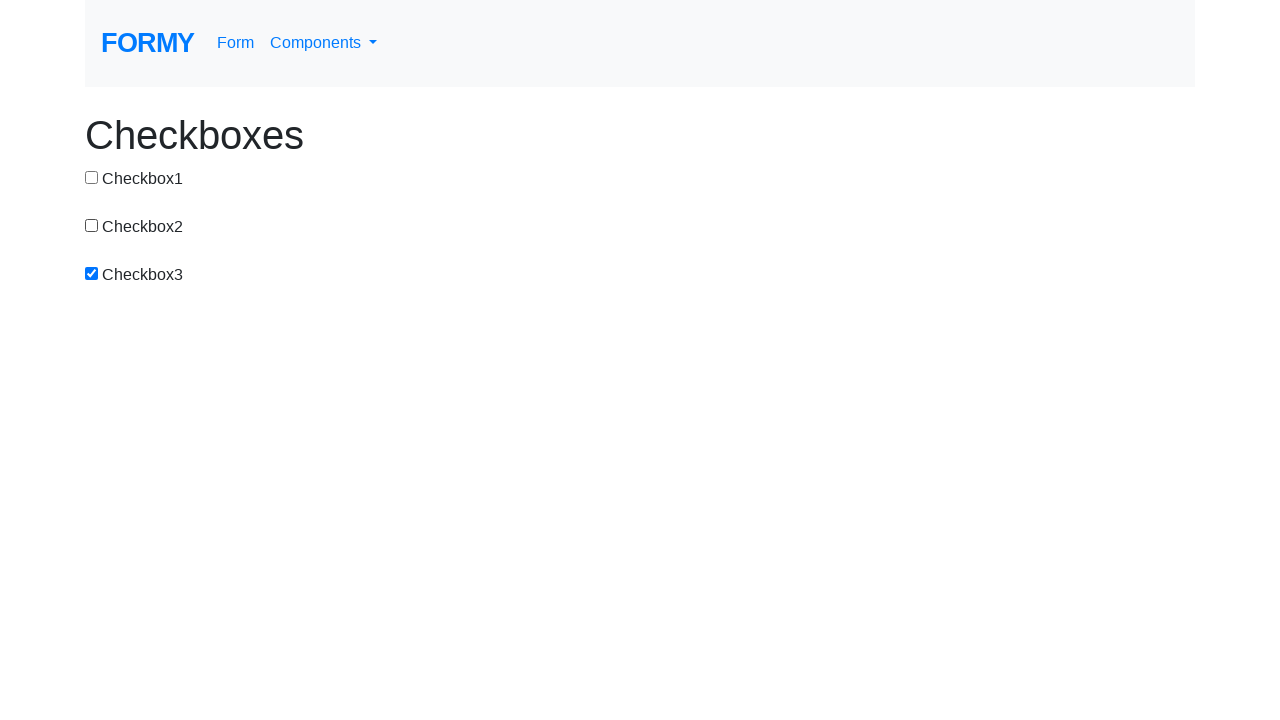

Toggled checkbox 3 in third set at (92, 273) on #checkbox-3
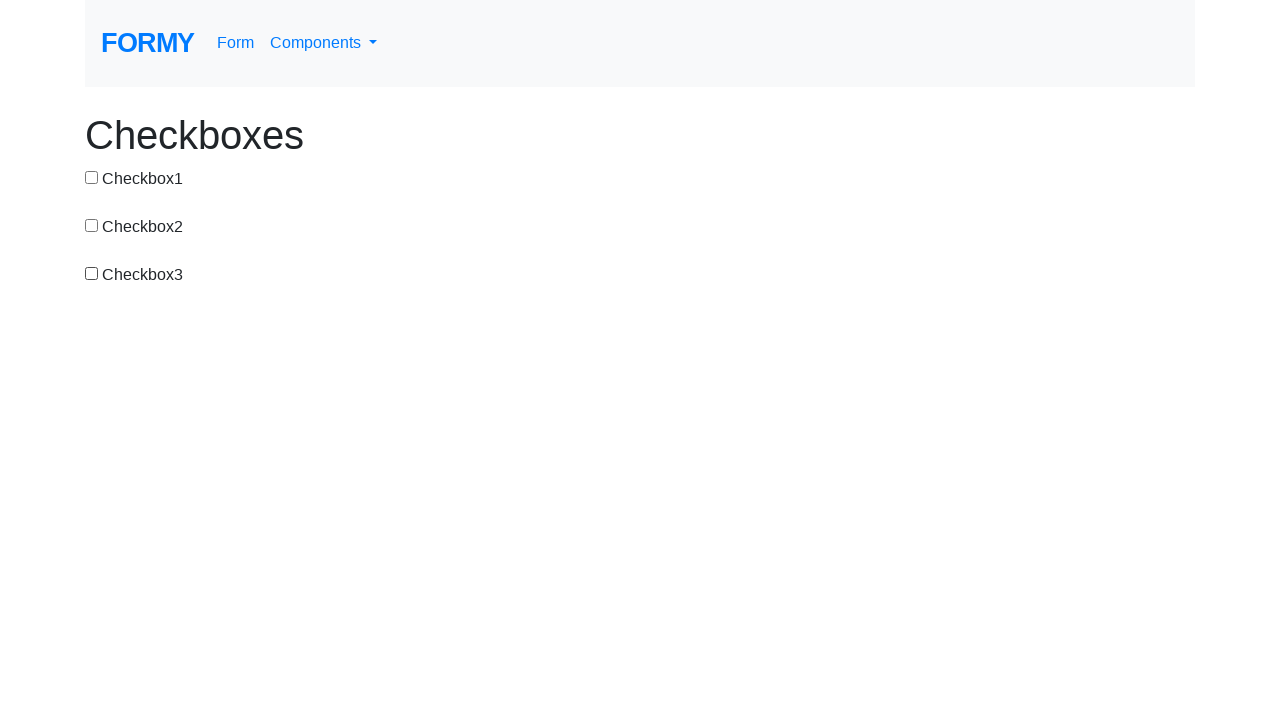

Toggled checkbox 1 in fourth set at (92, 177) on #checkbox-1
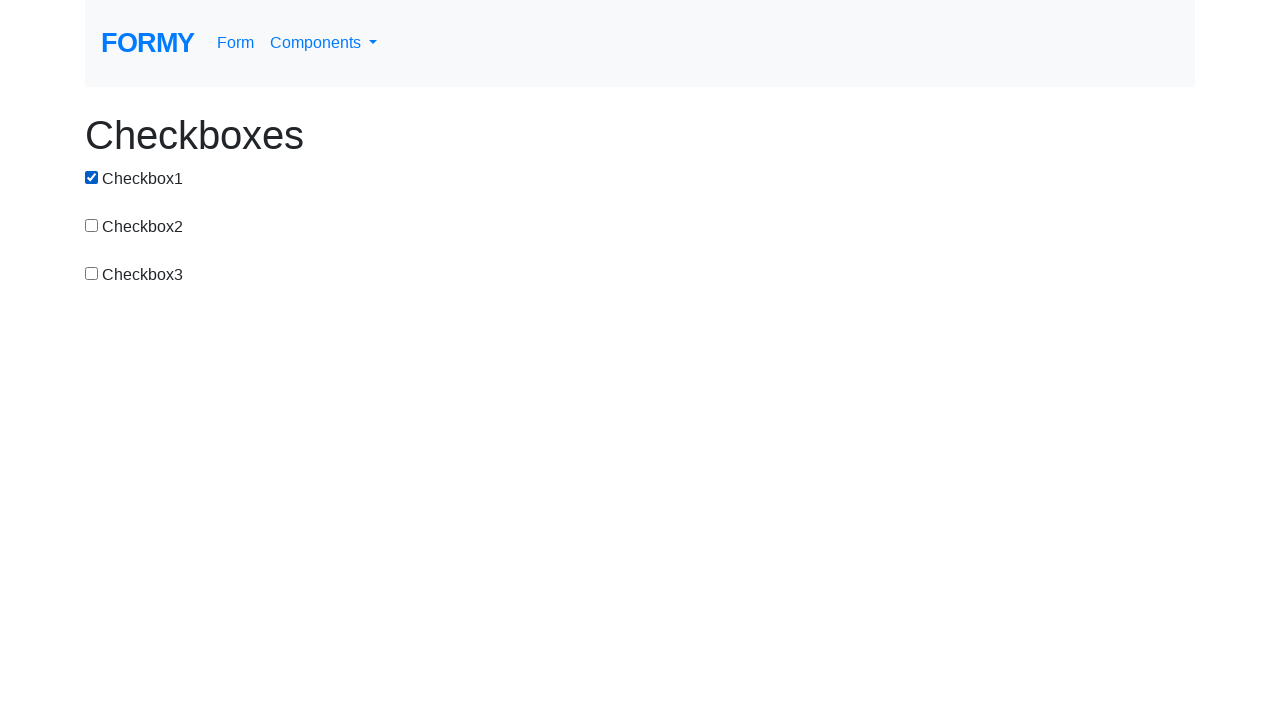

Toggled checkbox 2 in fourth set at (92, 225) on input[value='checkbox-2']
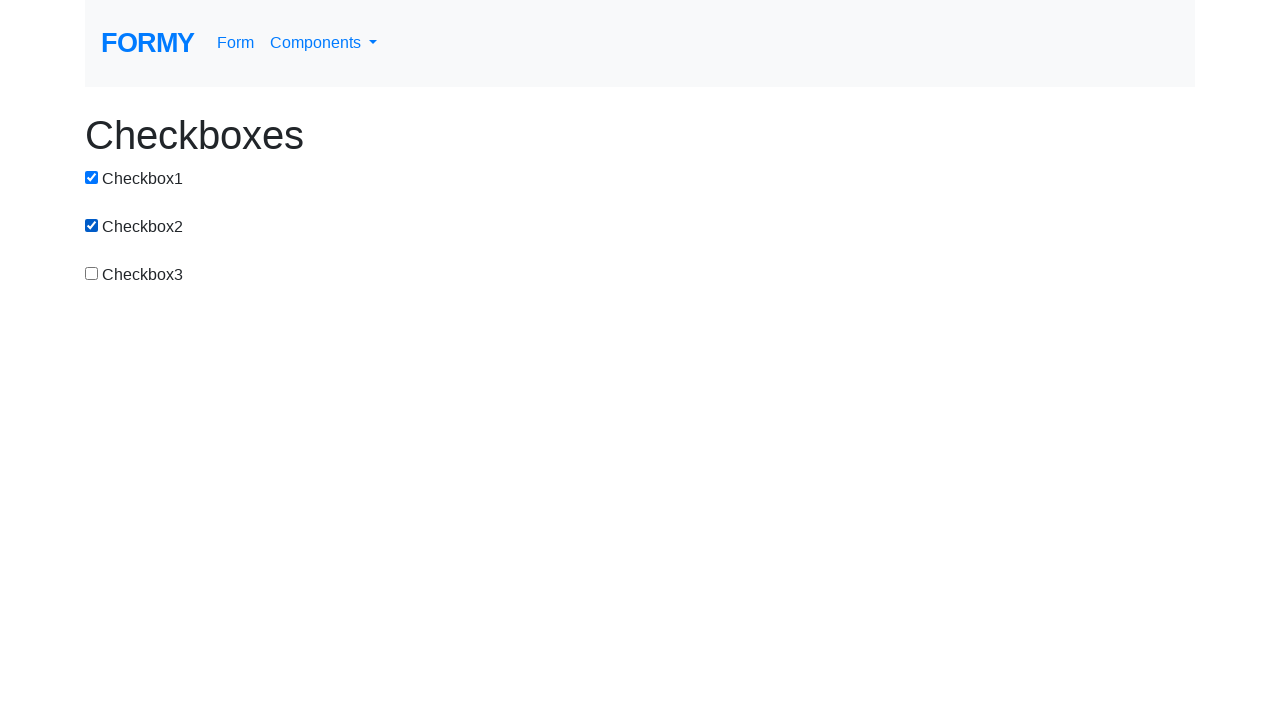

Toggled checkbox 3 in fourth set at (92, 273) on #checkbox-3
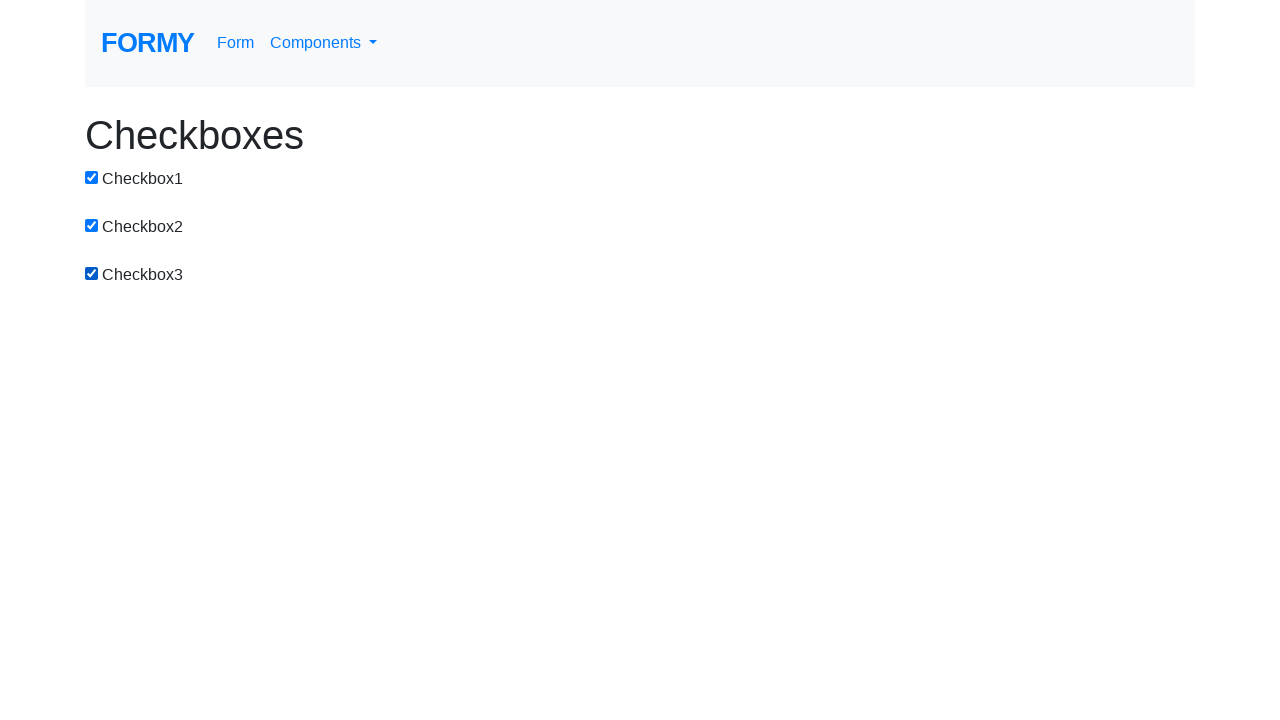

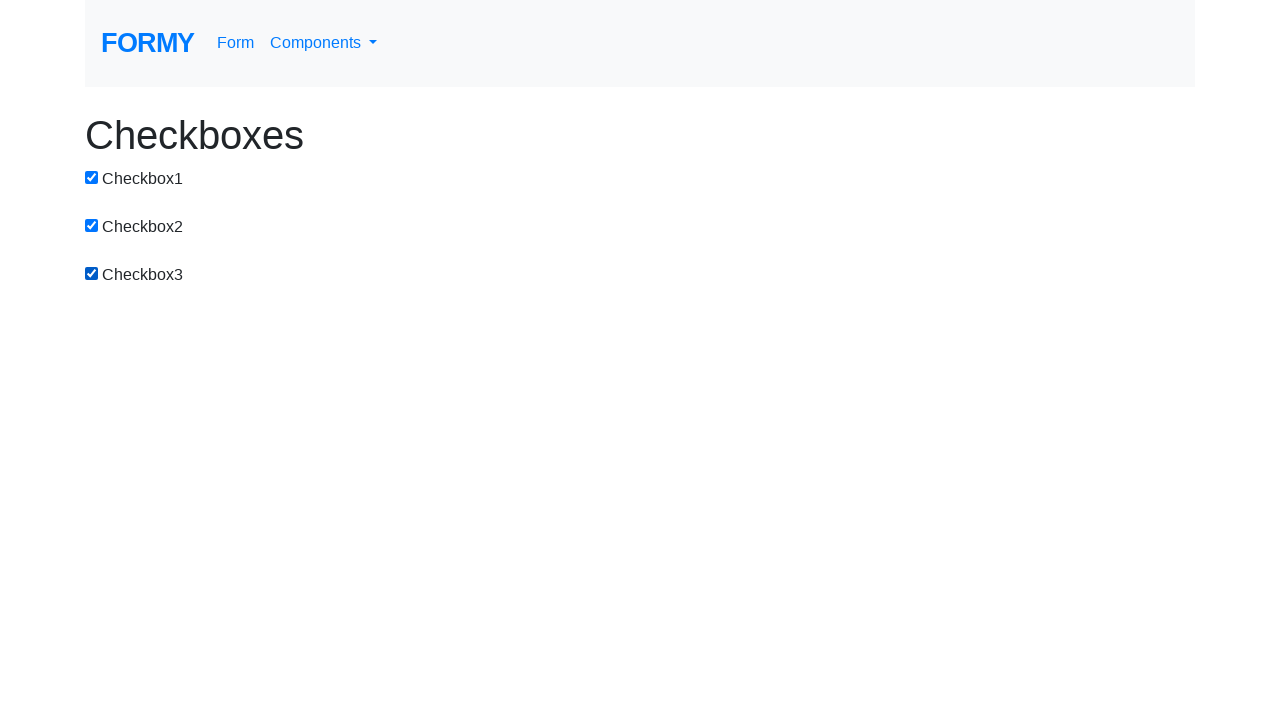